Navigates to an age calculator page and fills in name and age form fields with user details

Starting URL: https://kristinek.github.io/site/examples/age

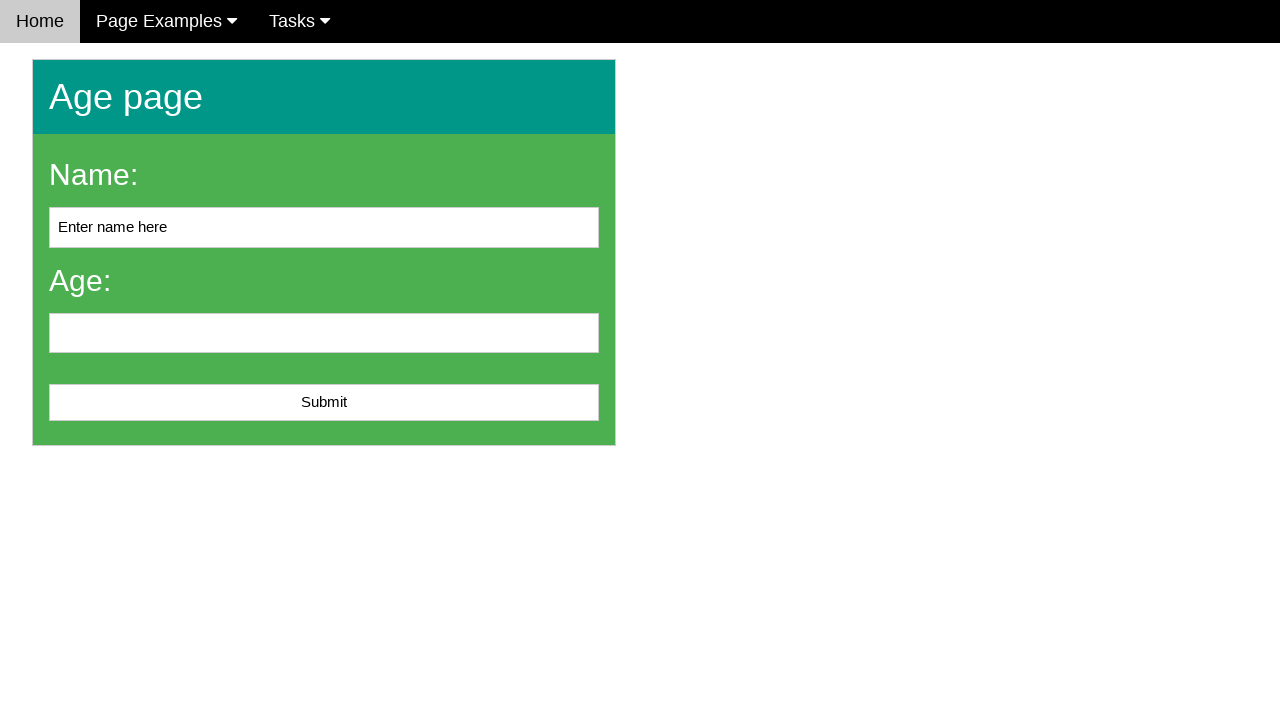

Filled name field with 'Sarah Johnson' on #name
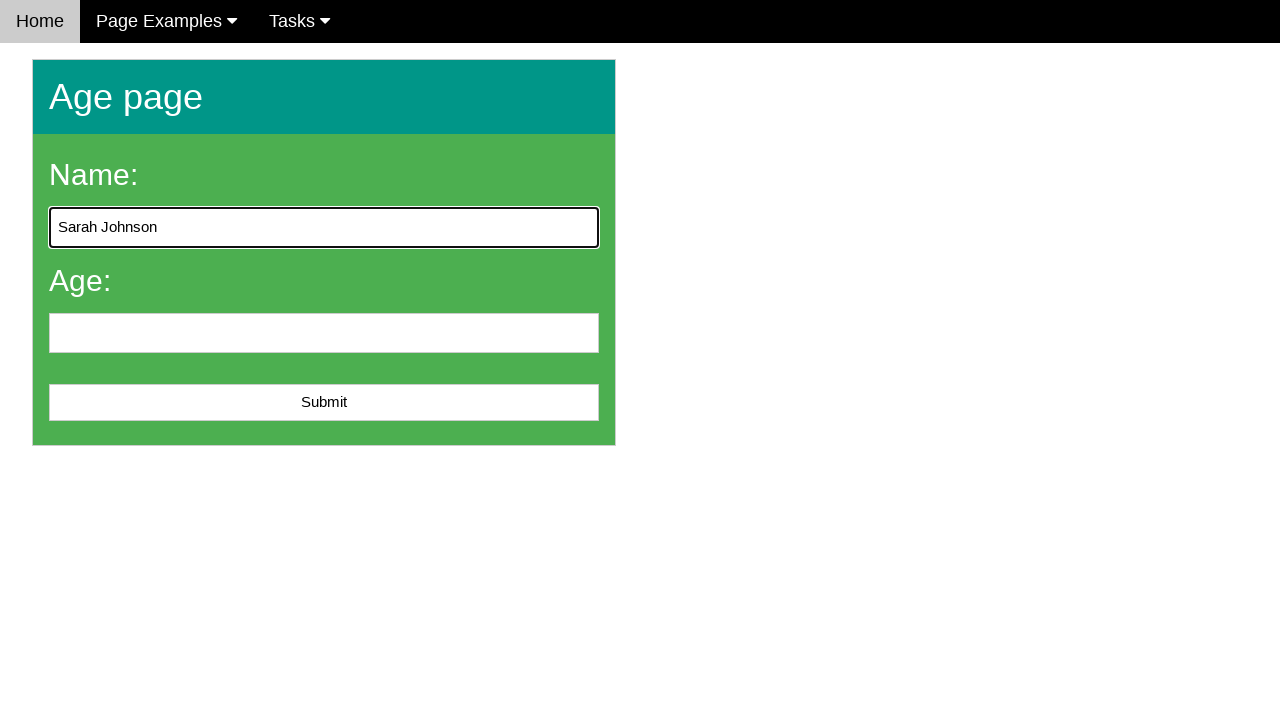

Filled age field with '28' on #age
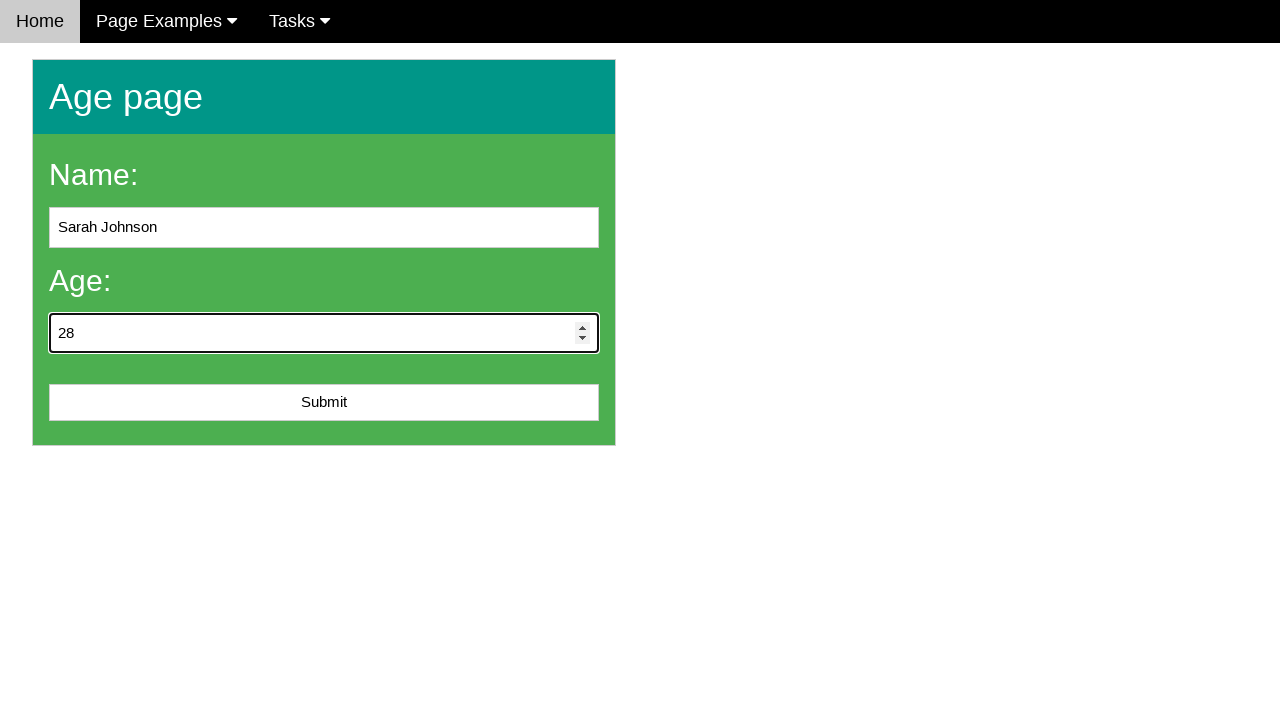

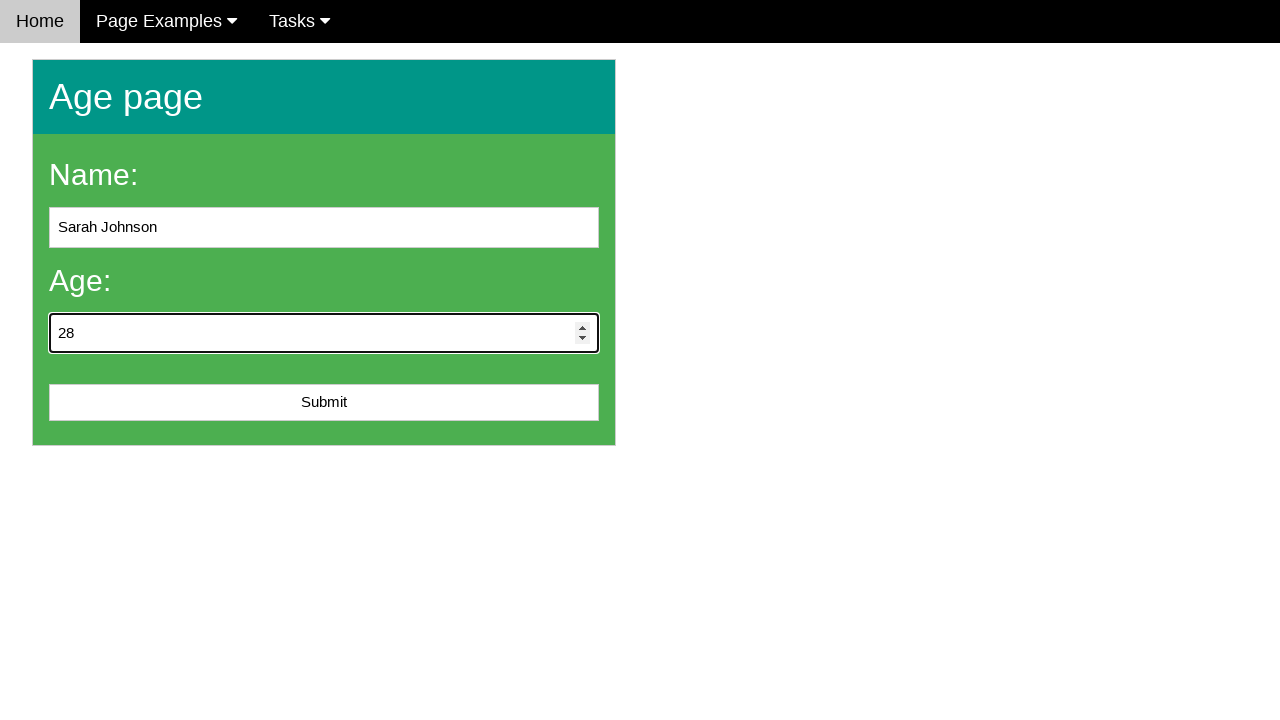